Navigates to the OrangeHRM demo site and verifies the page loads successfully by waiting for the page content to be visible.

Starting URL: https://opensource-demo.orangehrmlive.com/

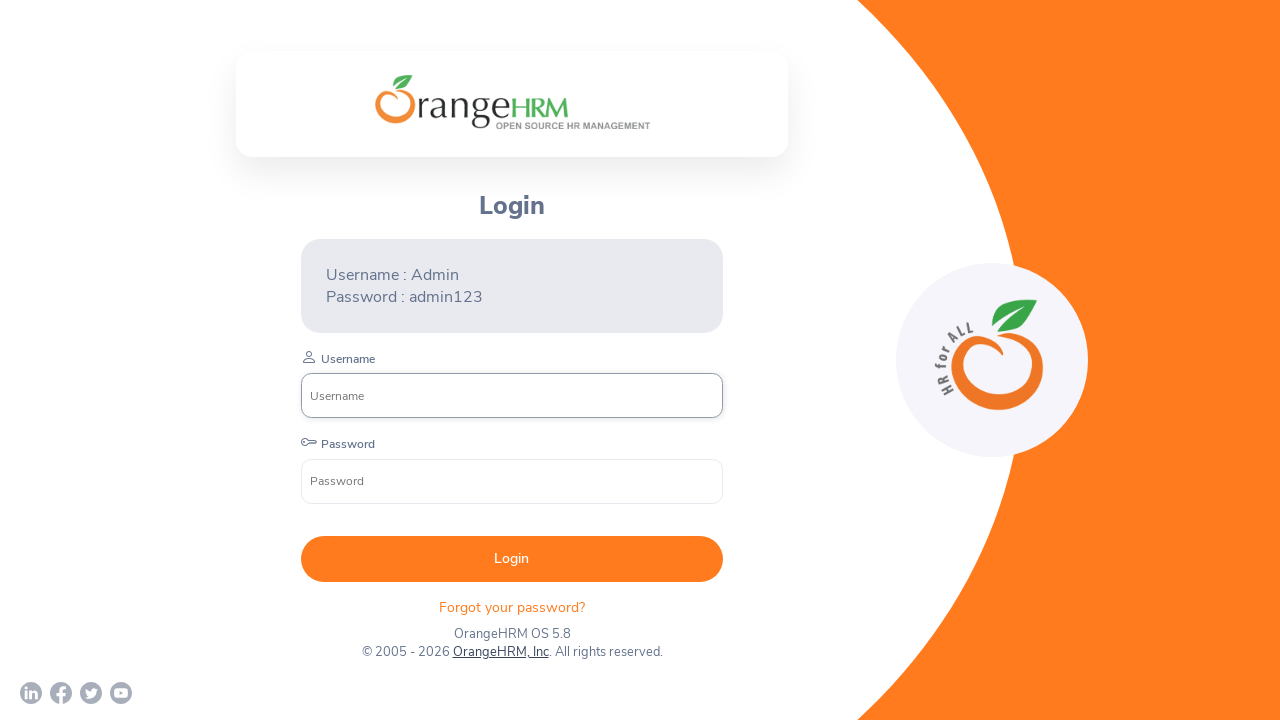

Waited for page DOM content to load
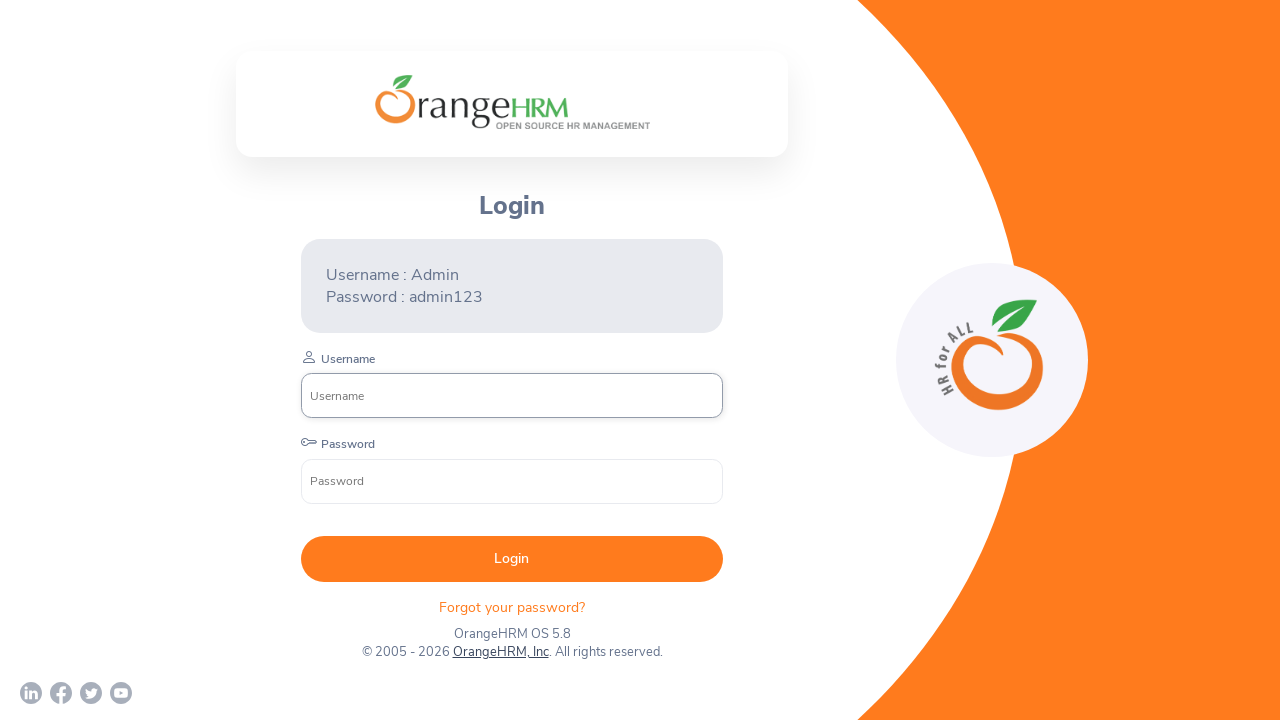

OrangeHRM company branding logo appeared, confirming page loaded successfully
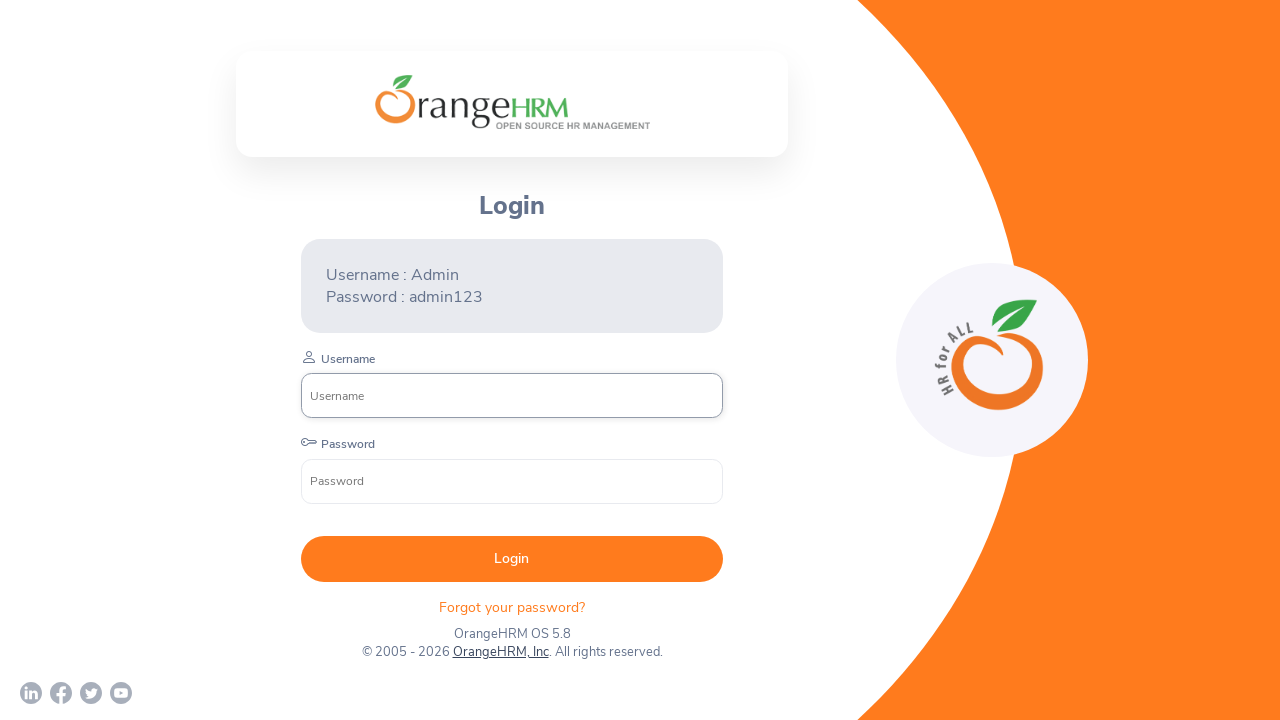

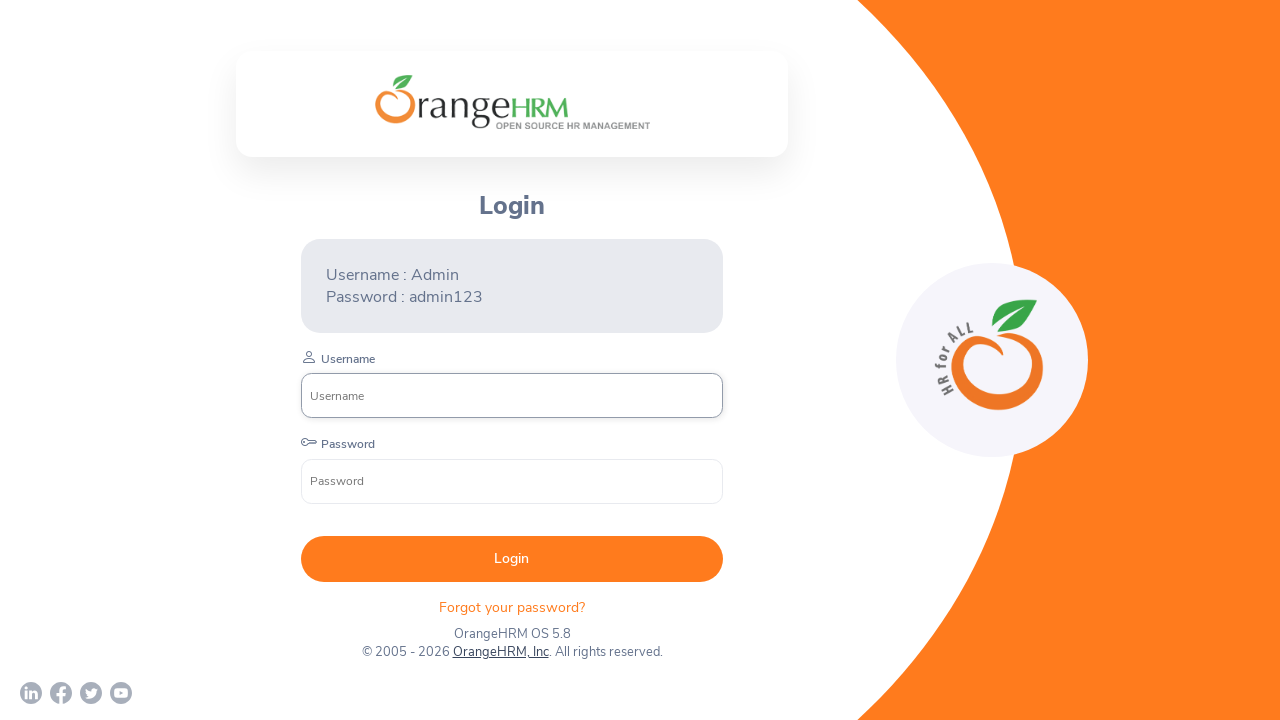